Navigates to the DigiParikshak website and verifies the page loads successfully

Starting URL: https://digiparikshak.com/

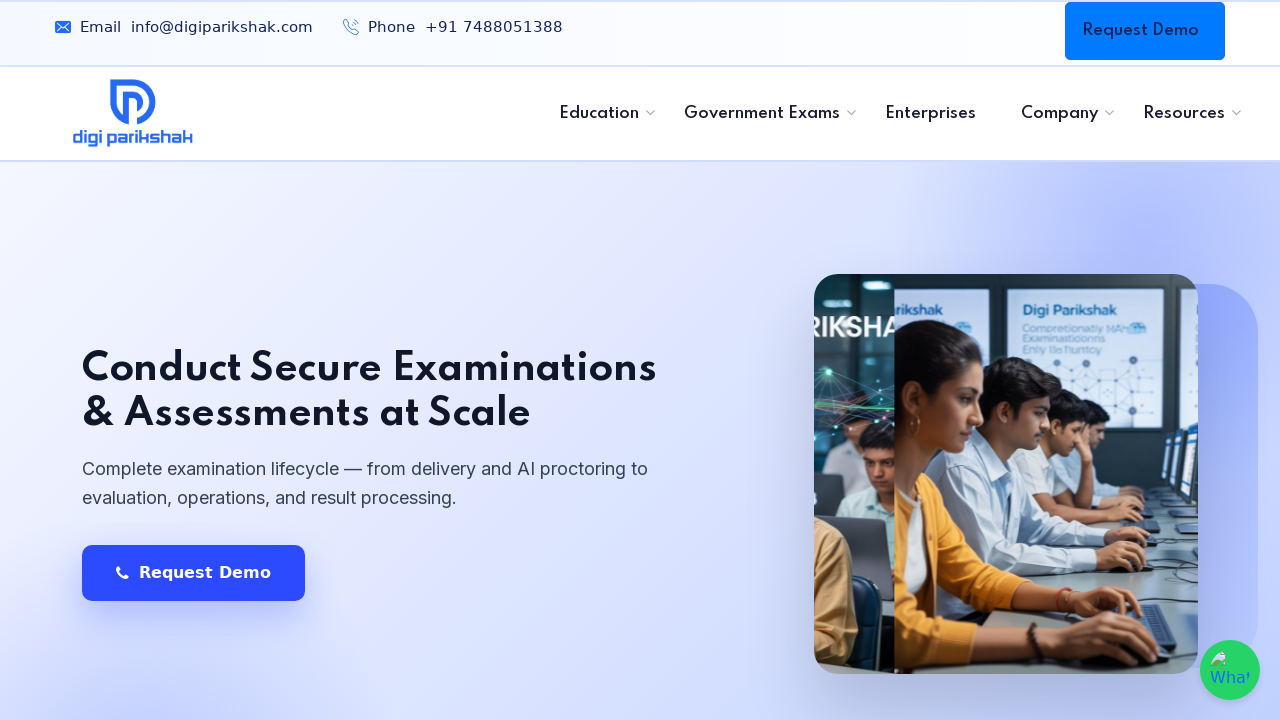

Waited for page to reach networkidle state
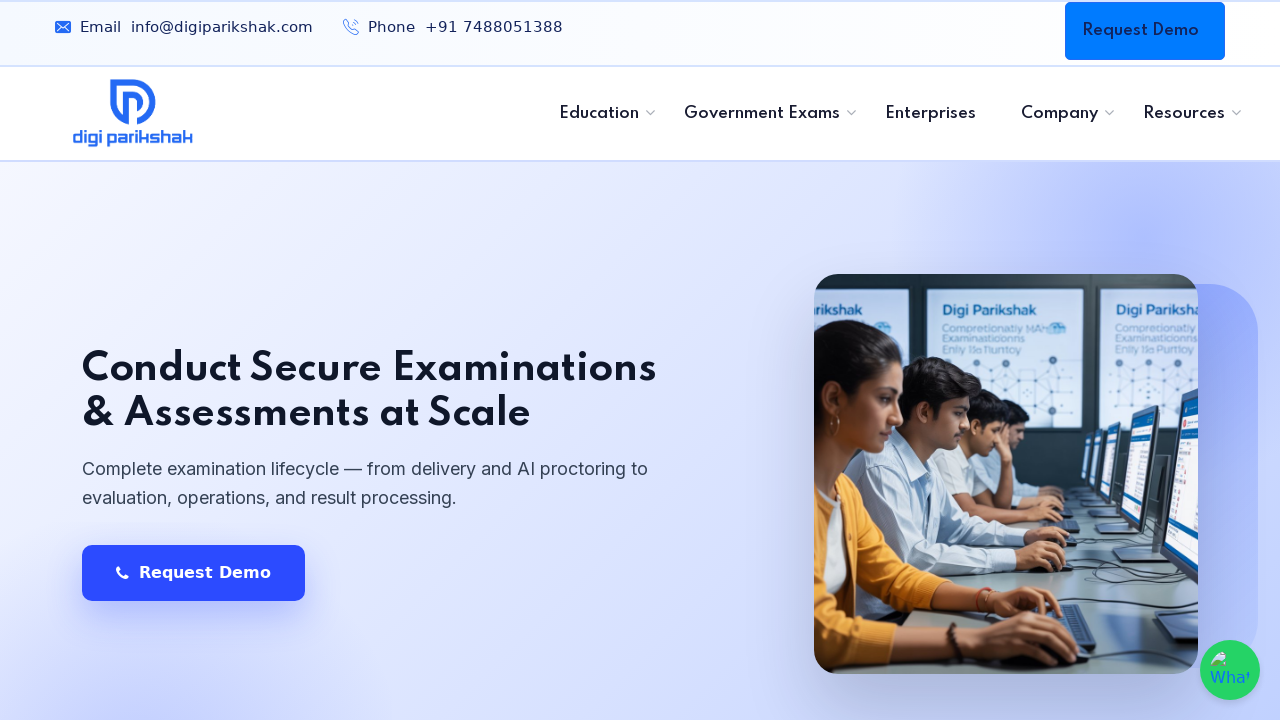

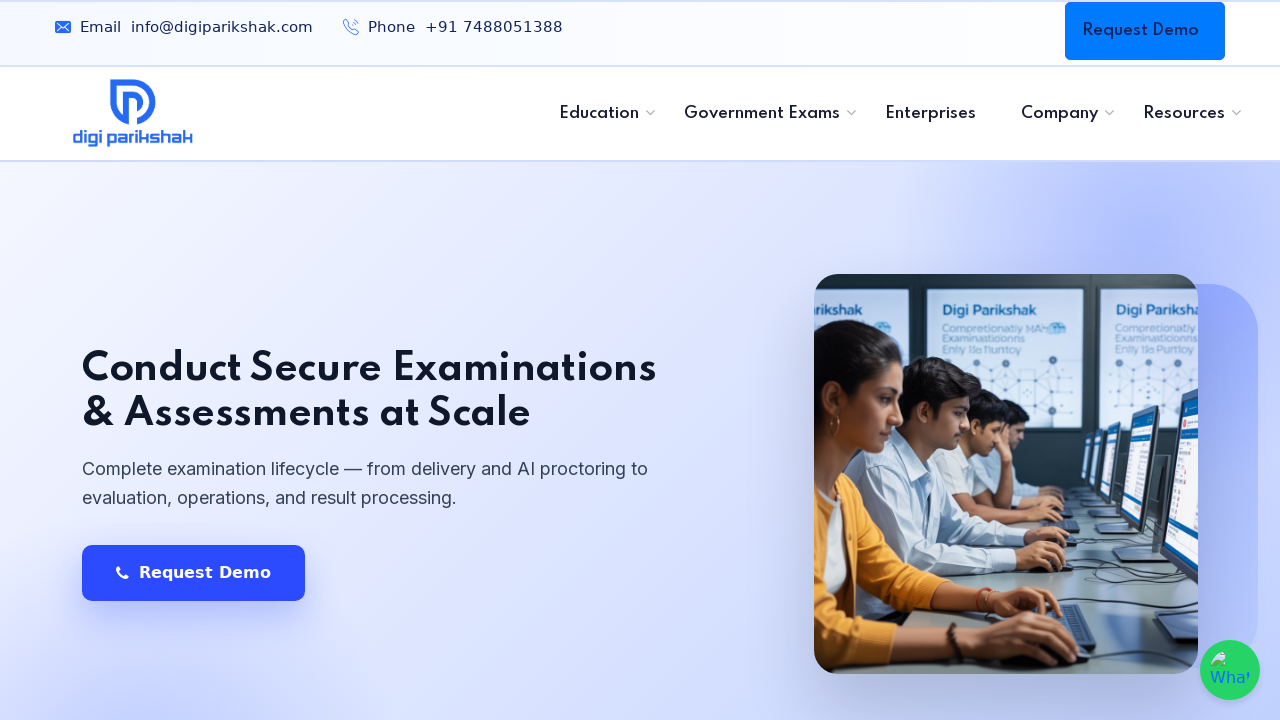